Tests marking individual todo items as complete by clicking their checkboxes

Starting URL: https://demo.playwright.dev/todomvc

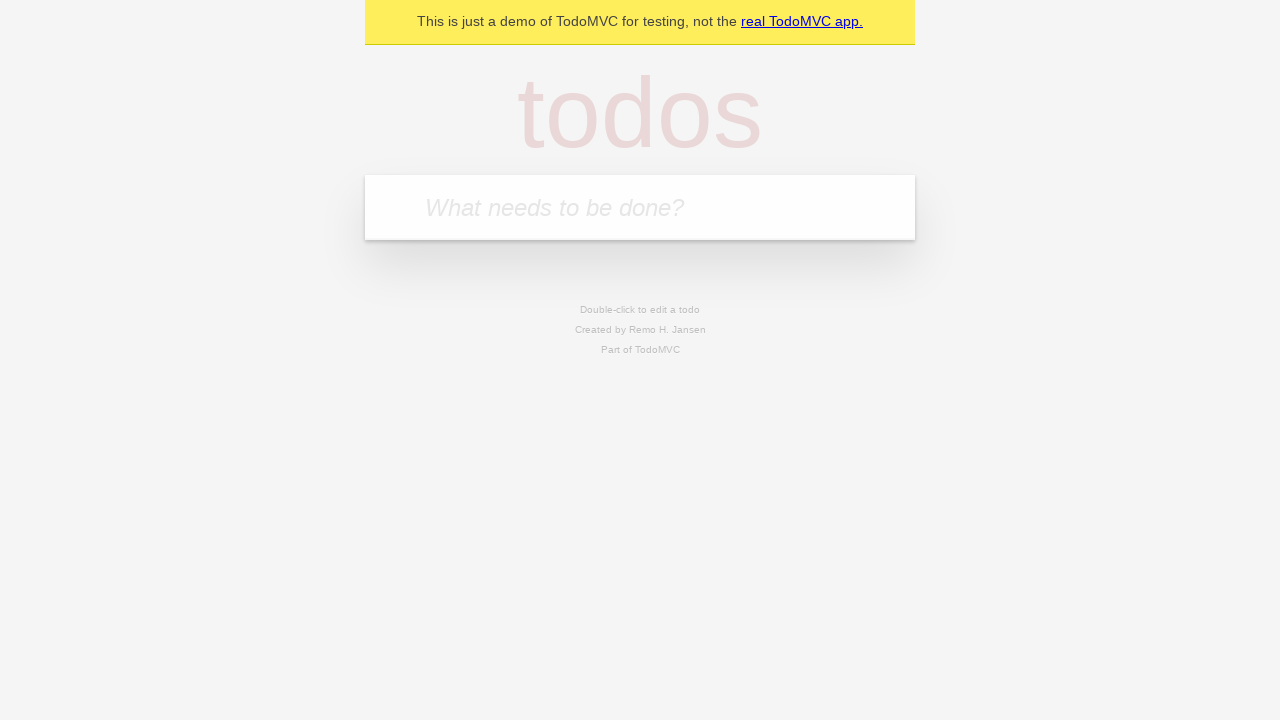

Filled todo input with 'buy some cheese' on internal:attr=[placeholder="What needs to be done?"i]
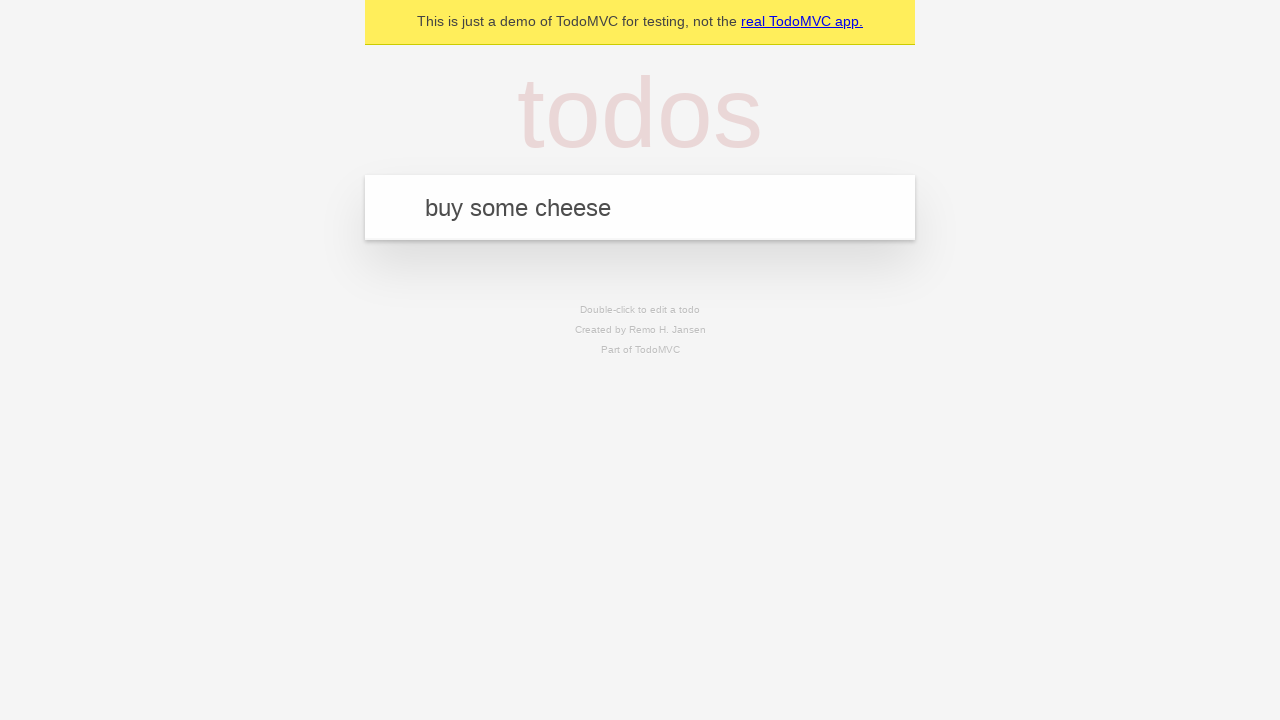

Pressed Enter to create first todo item on internal:attr=[placeholder="What needs to be done?"i]
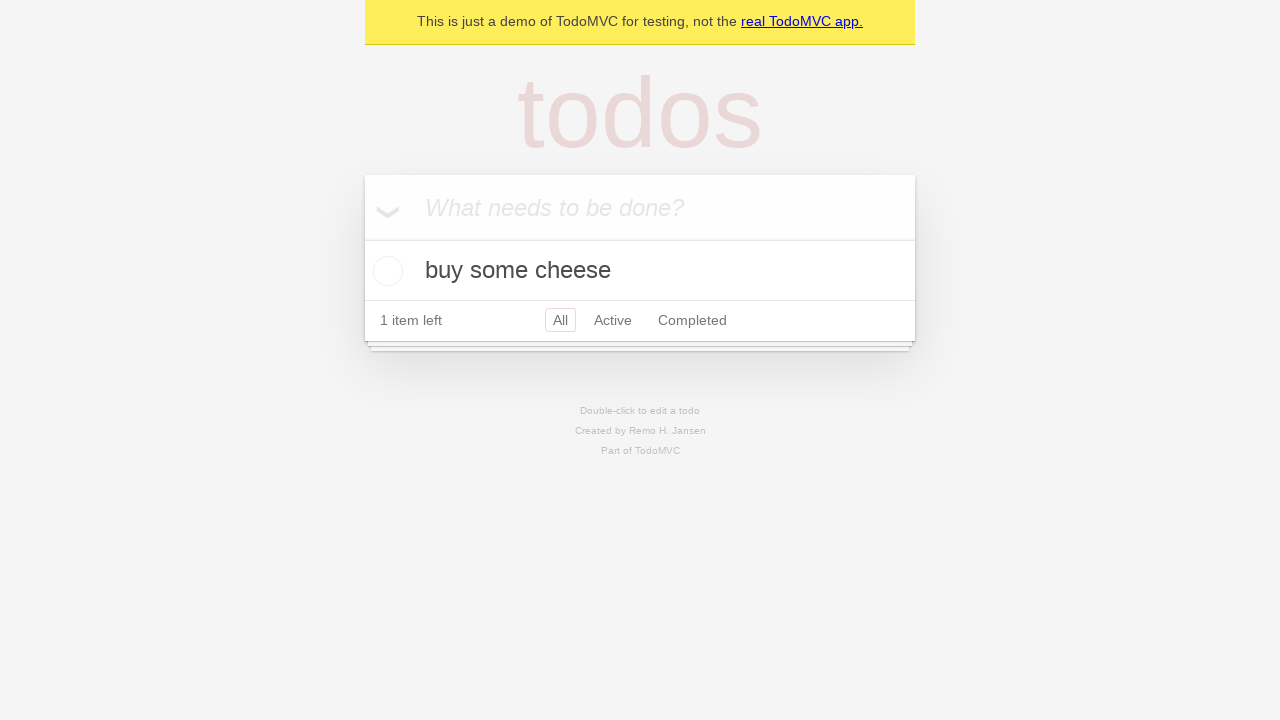

Filled todo input with 'feed the dog' on internal:attr=[placeholder="What needs to be done?"i]
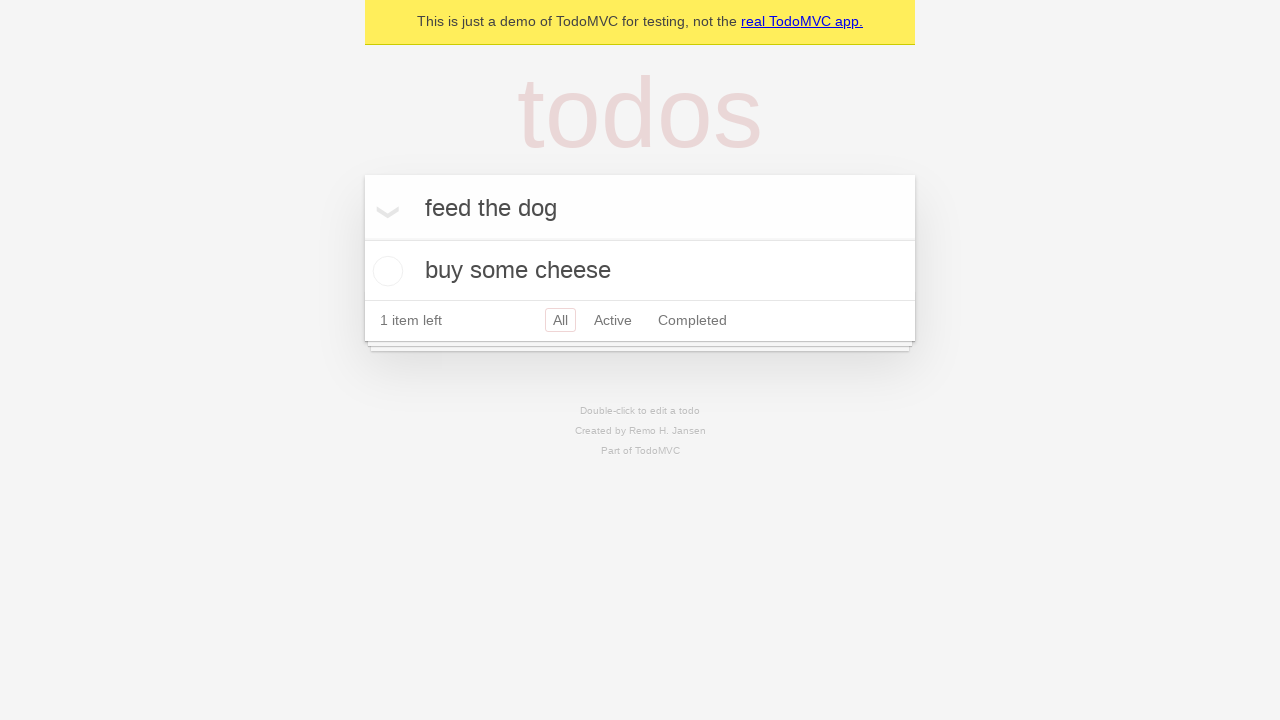

Pressed Enter to create second todo item on internal:attr=[placeholder="What needs to be done?"i]
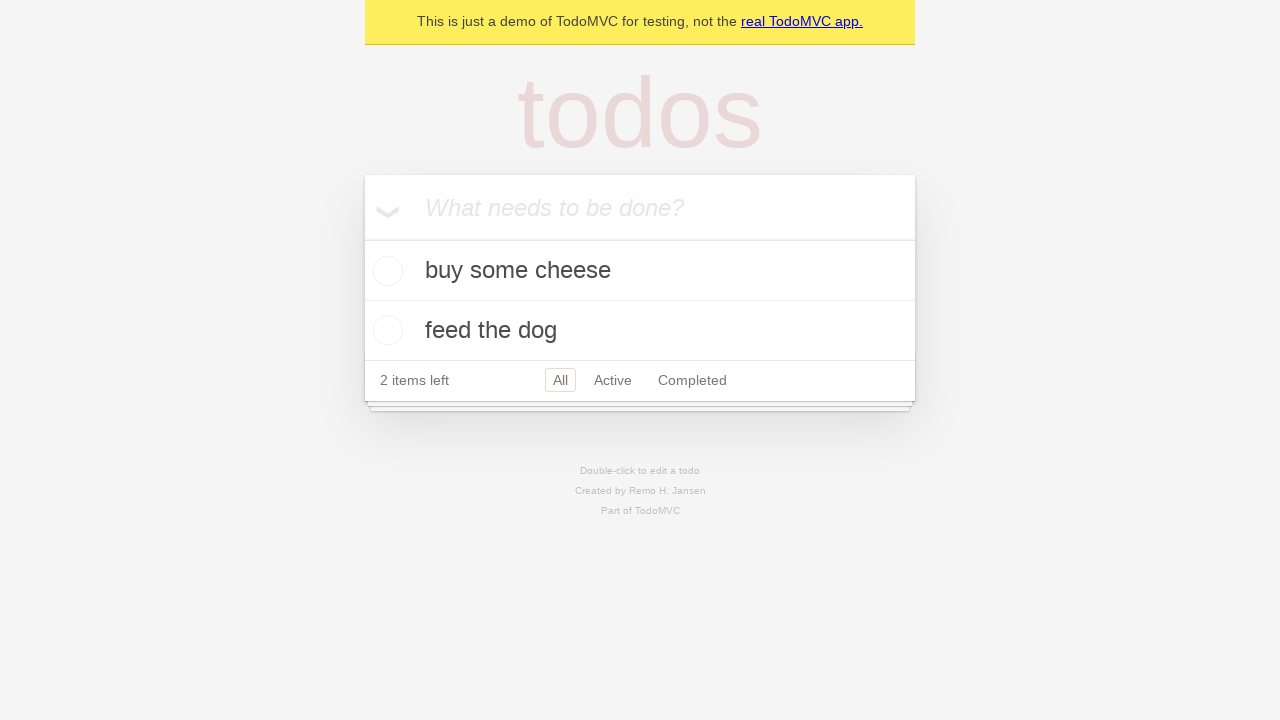

Checked checkbox for first todo item 'buy some cheese' at (385, 271) on internal:testid=[data-testid="todo-item"s] >> nth=0 >> internal:role=checkbox
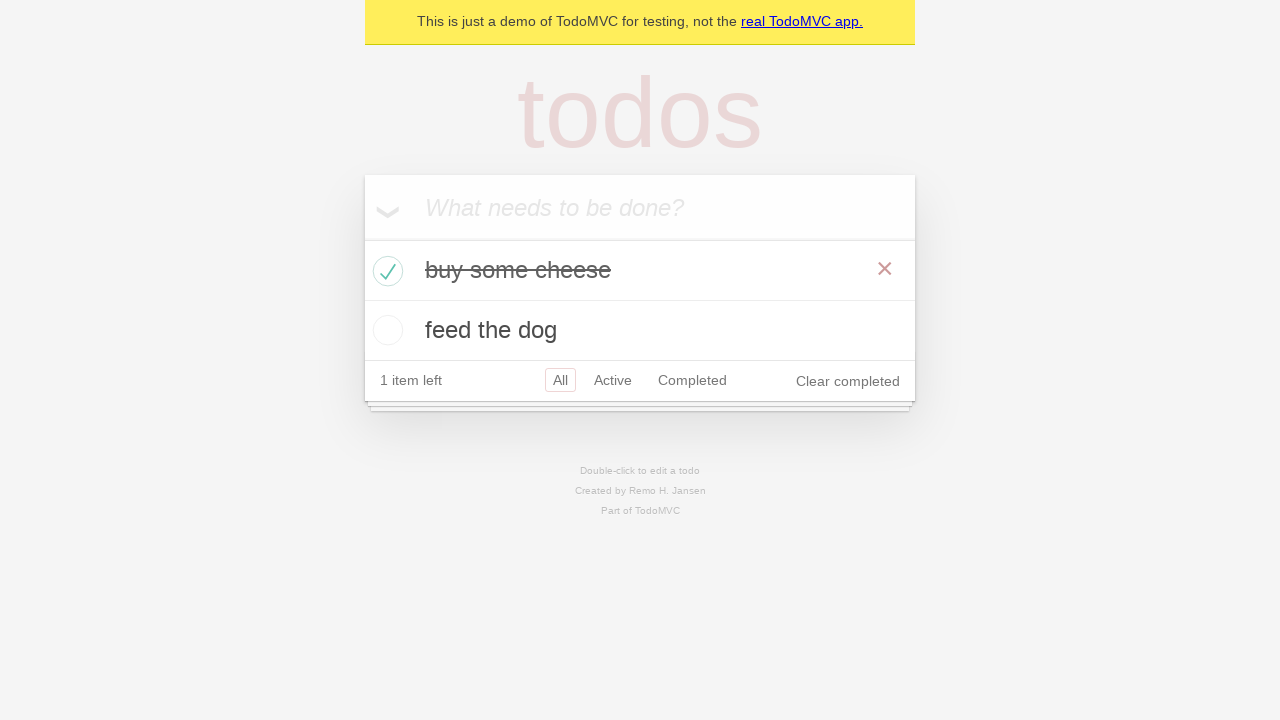

Checked checkbox for second todo item 'feed the dog' at (385, 330) on internal:testid=[data-testid="todo-item"s] >> nth=1 >> internal:role=checkbox
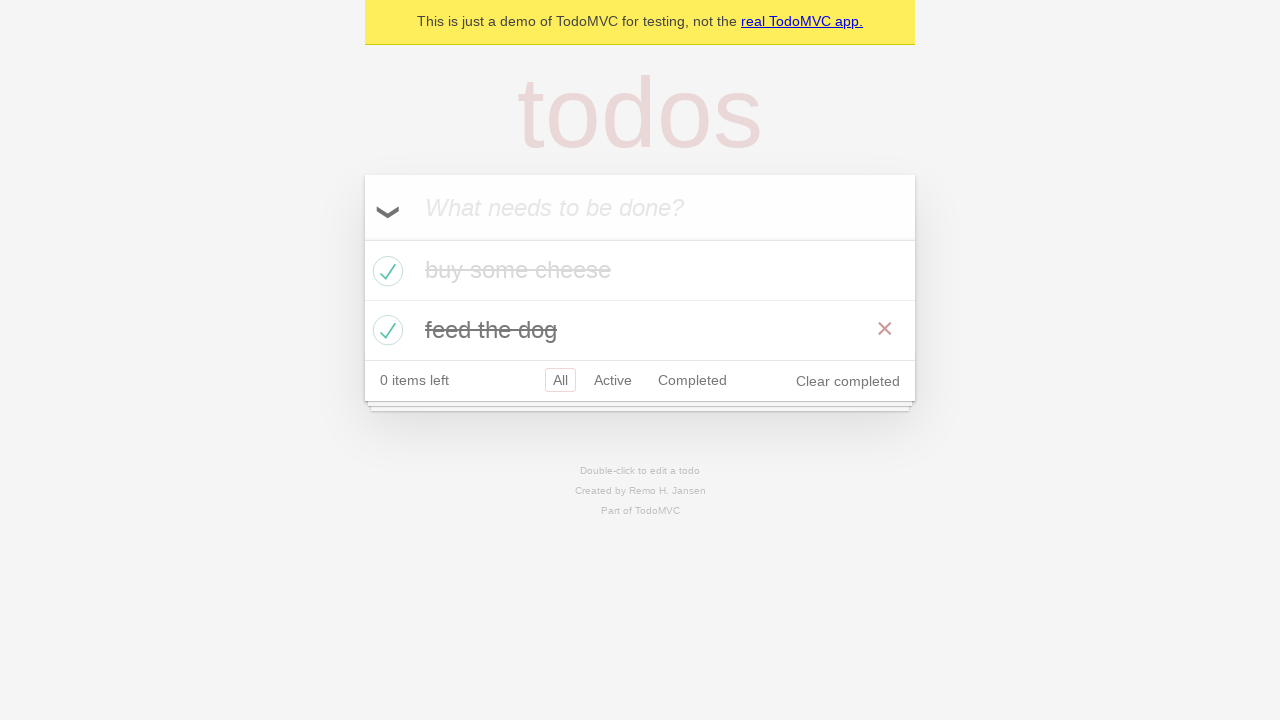

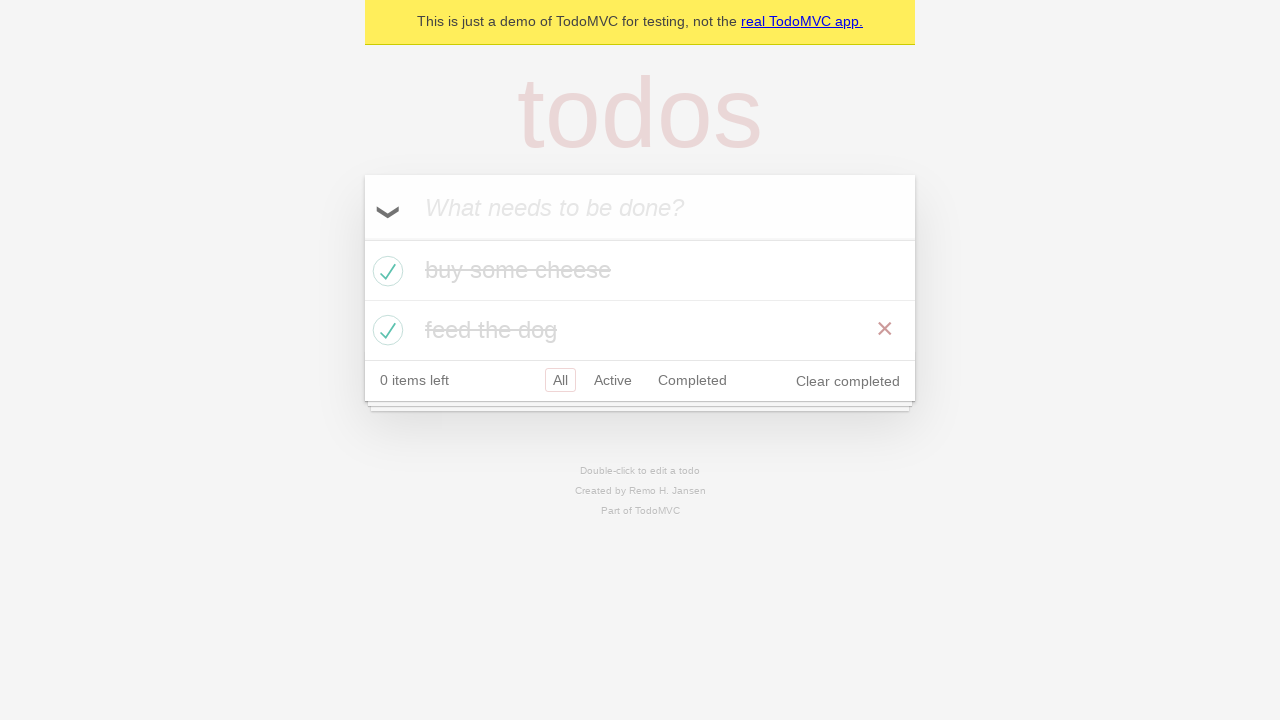